Tests a data types form by filling in personal information fields (name, address, email, phone, city, country, job, company) while leaving zip code empty, then submits the form and verifies the validation color styling of the fields.

Starting URL: https://bonigarcia.dev/selenium-webdriver-java/data-types.html

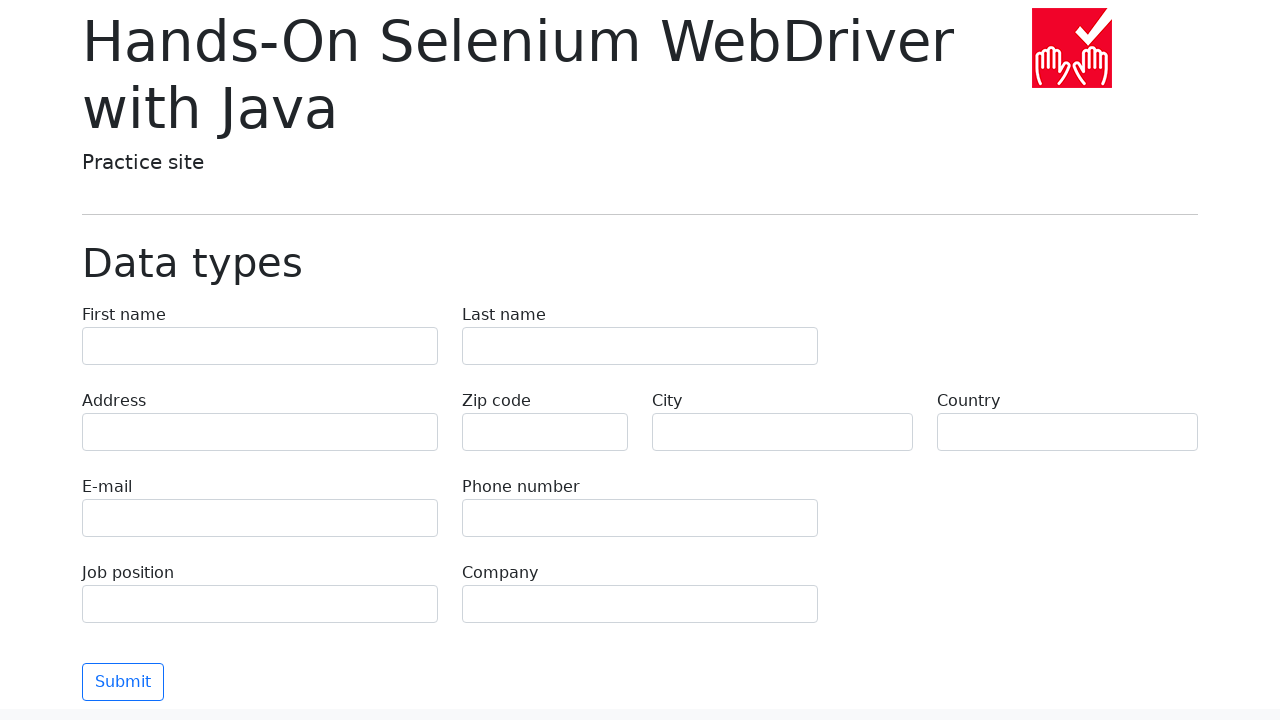

Filled first name field with 'Иван' on [name='first-name']
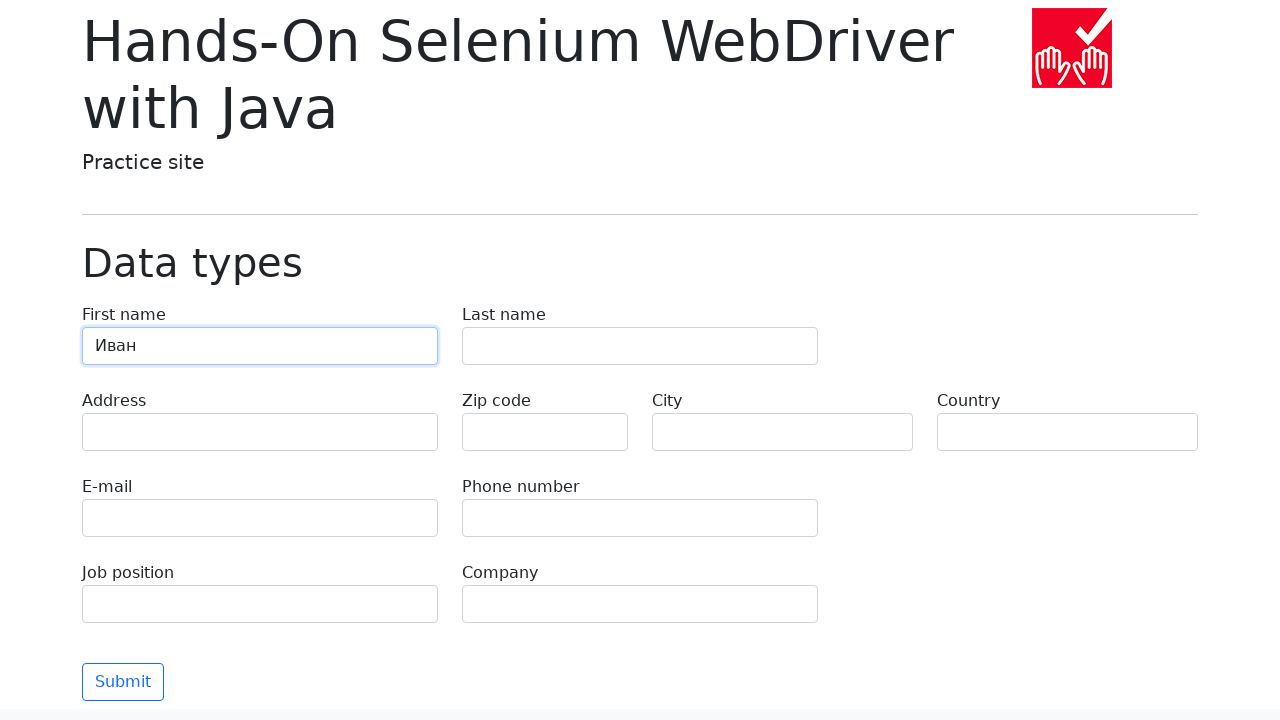

Filled last name field with 'Петров' on [name='last-name']
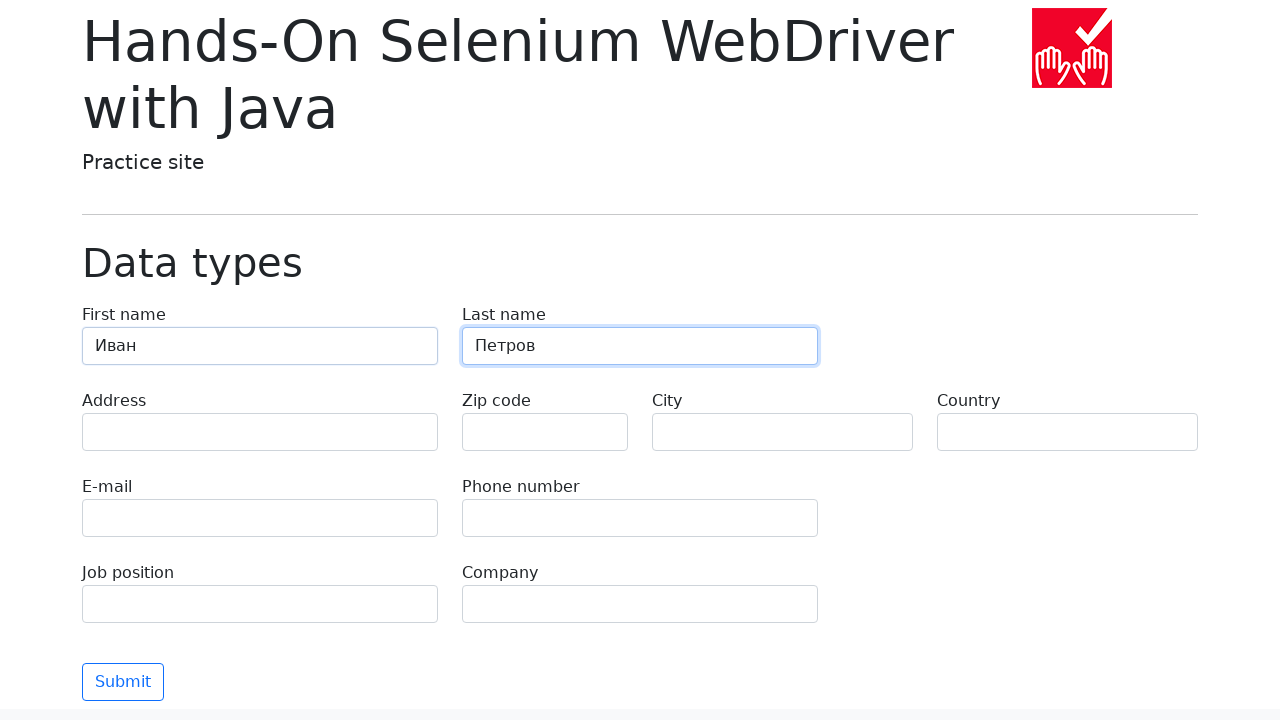

Filled address field with 'Ленина, 55-3' on [name='address']
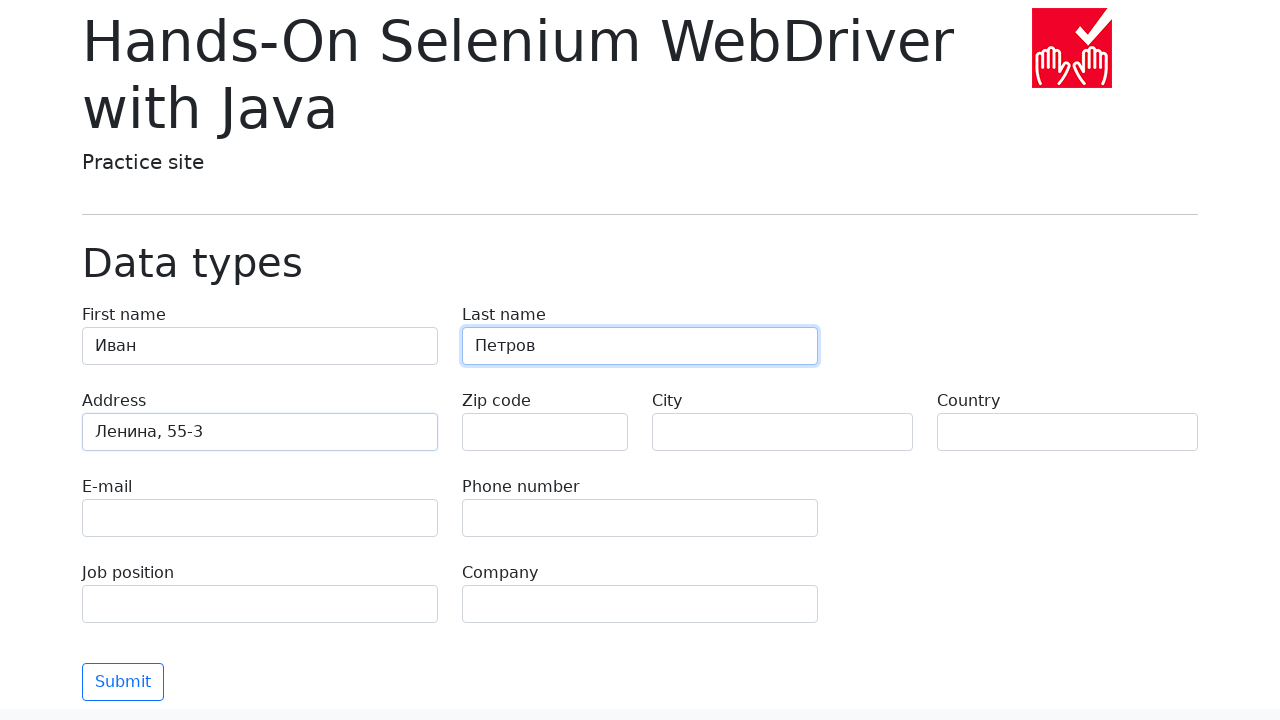

Filled email field with 'test@skypro.com' on [name='e-mail']
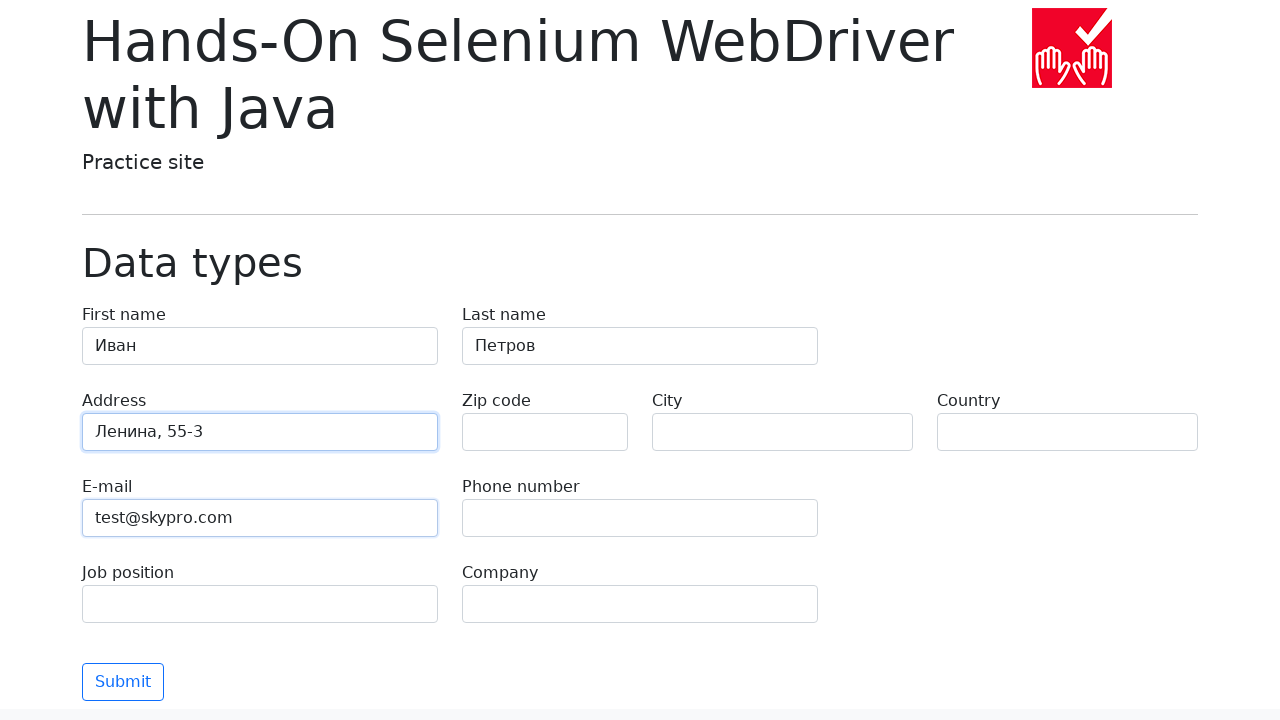

Filled phone field with '+7985899998787' on [name='phone']
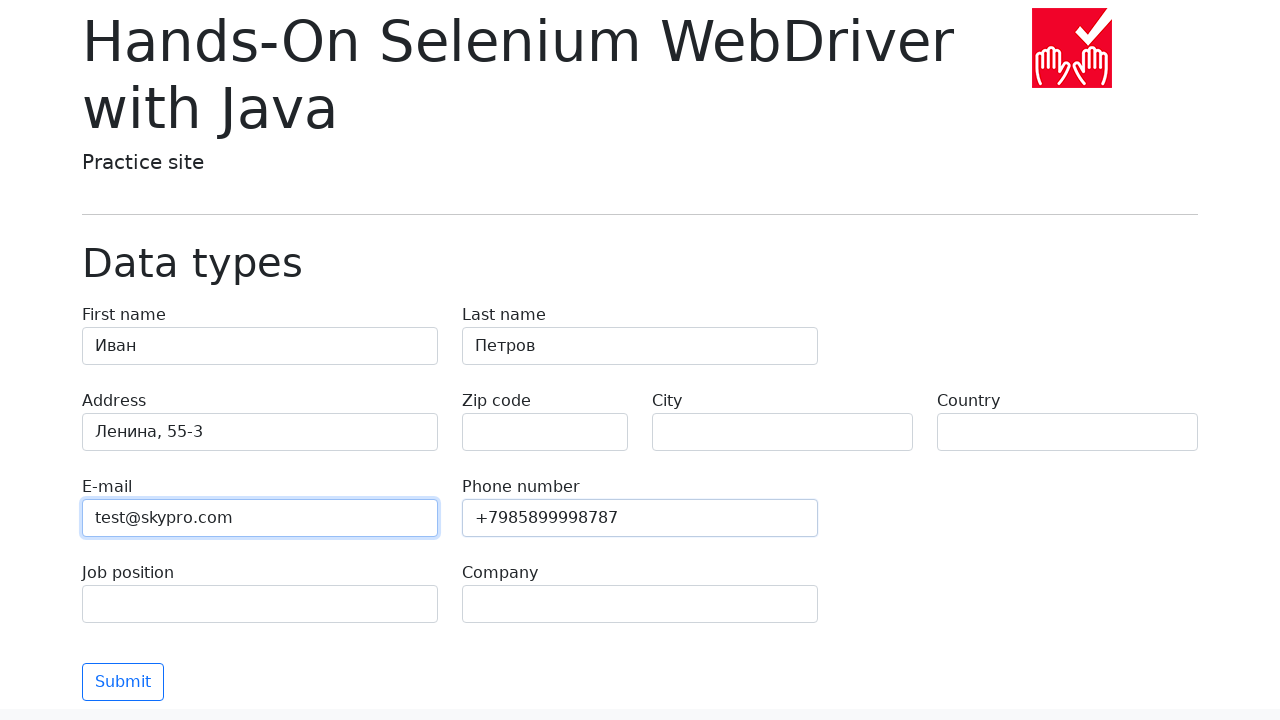

Left zip code field empty on [name='zip-code']
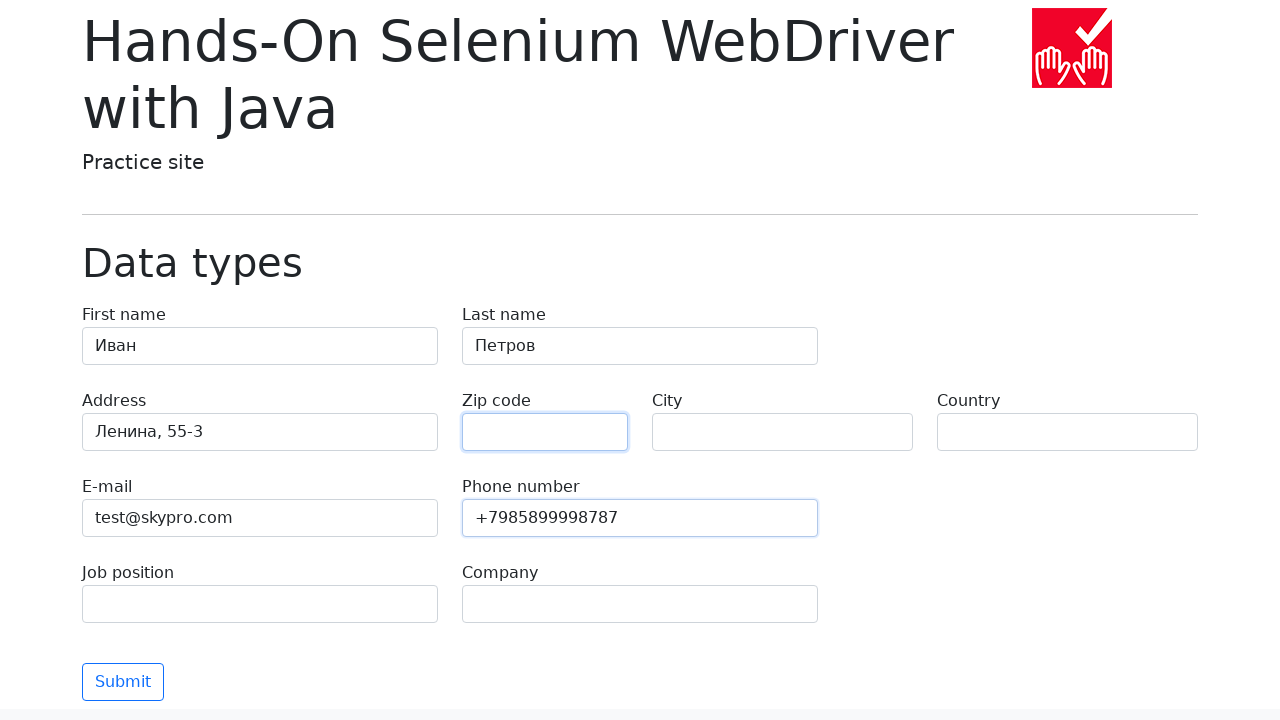

Filled city field with 'Москва' on [name='city']
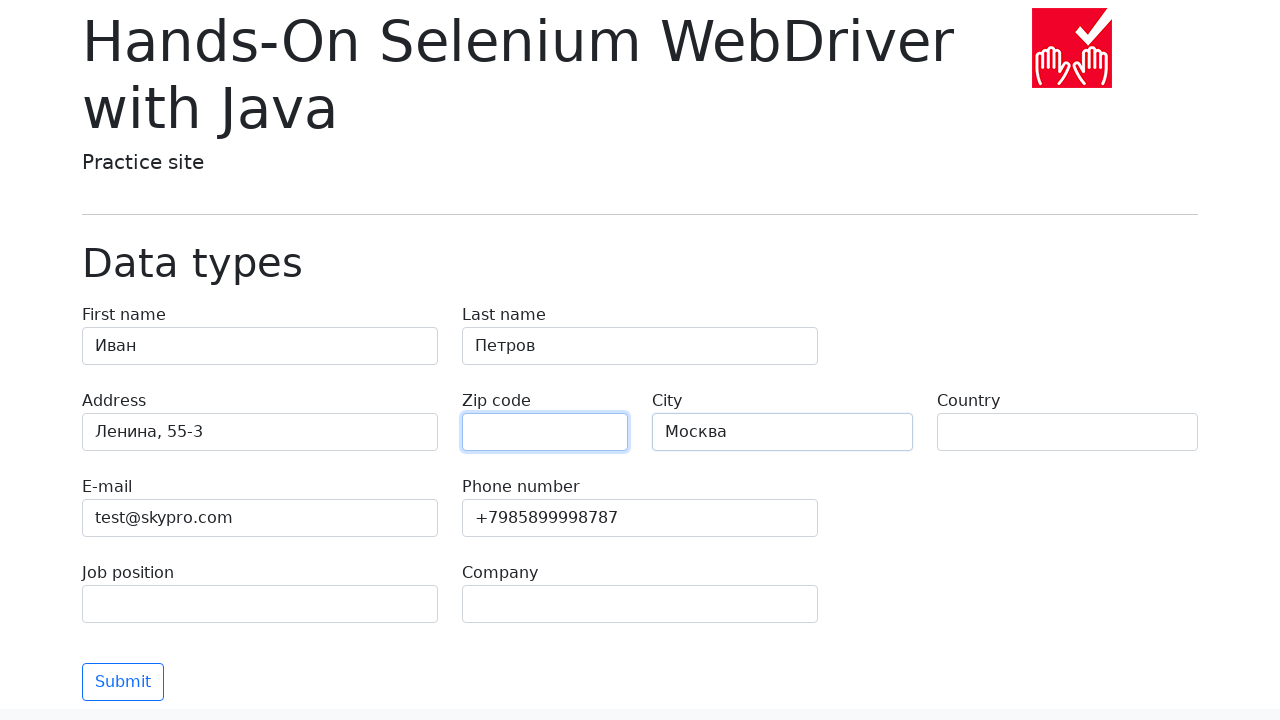

Filled country field with 'Россия' on [name='country']
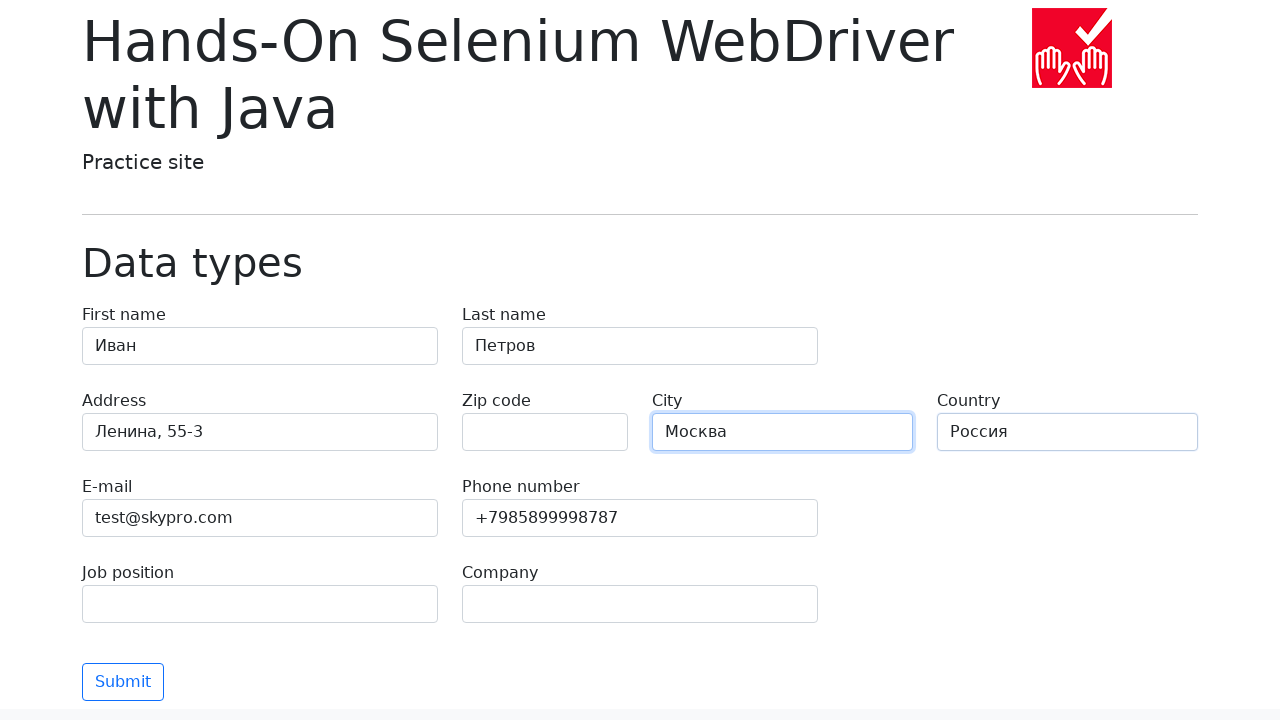

Filled job position field with 'QA' on [name='job-position']
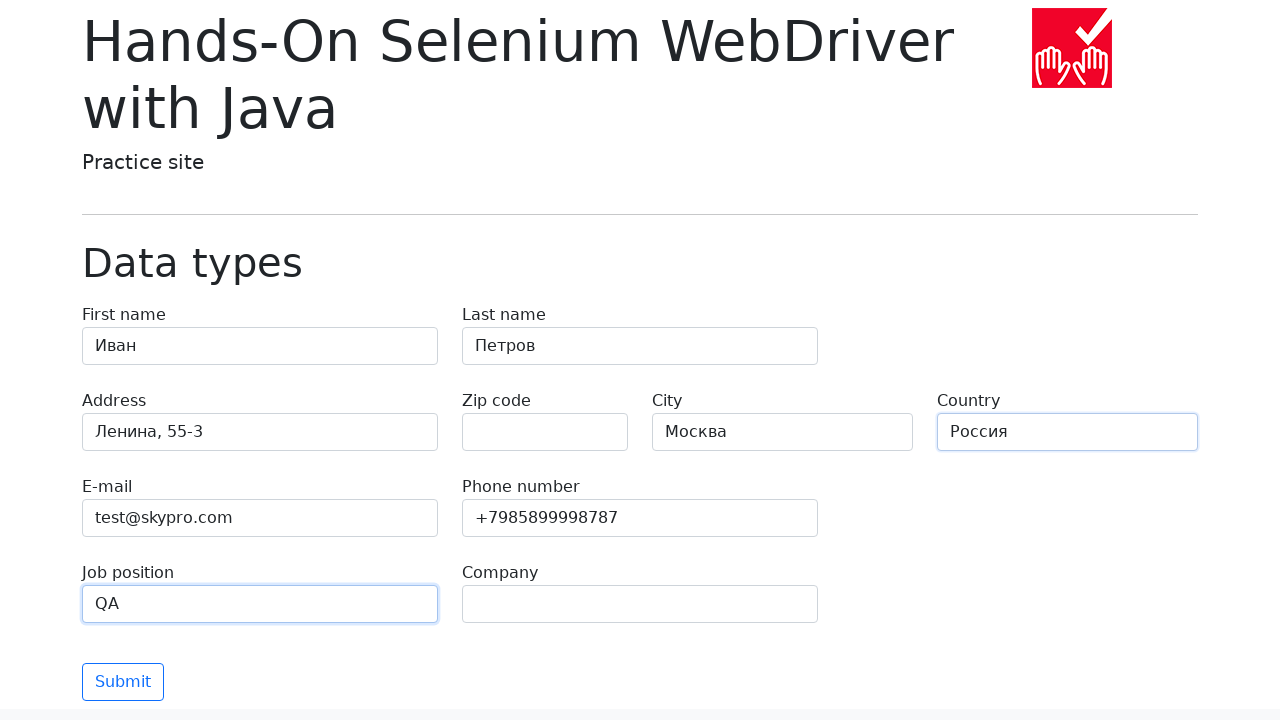

Filled company field with 'SkyPro' on [name='company']
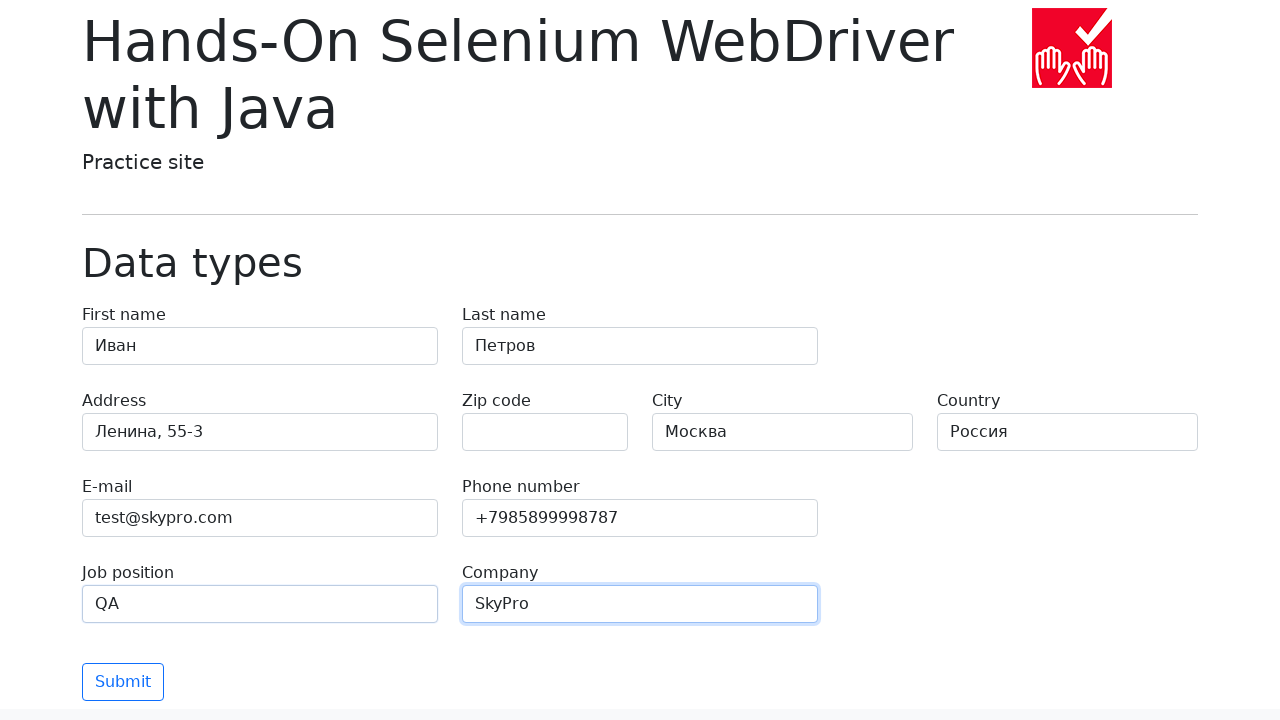

Submit button is present and ready
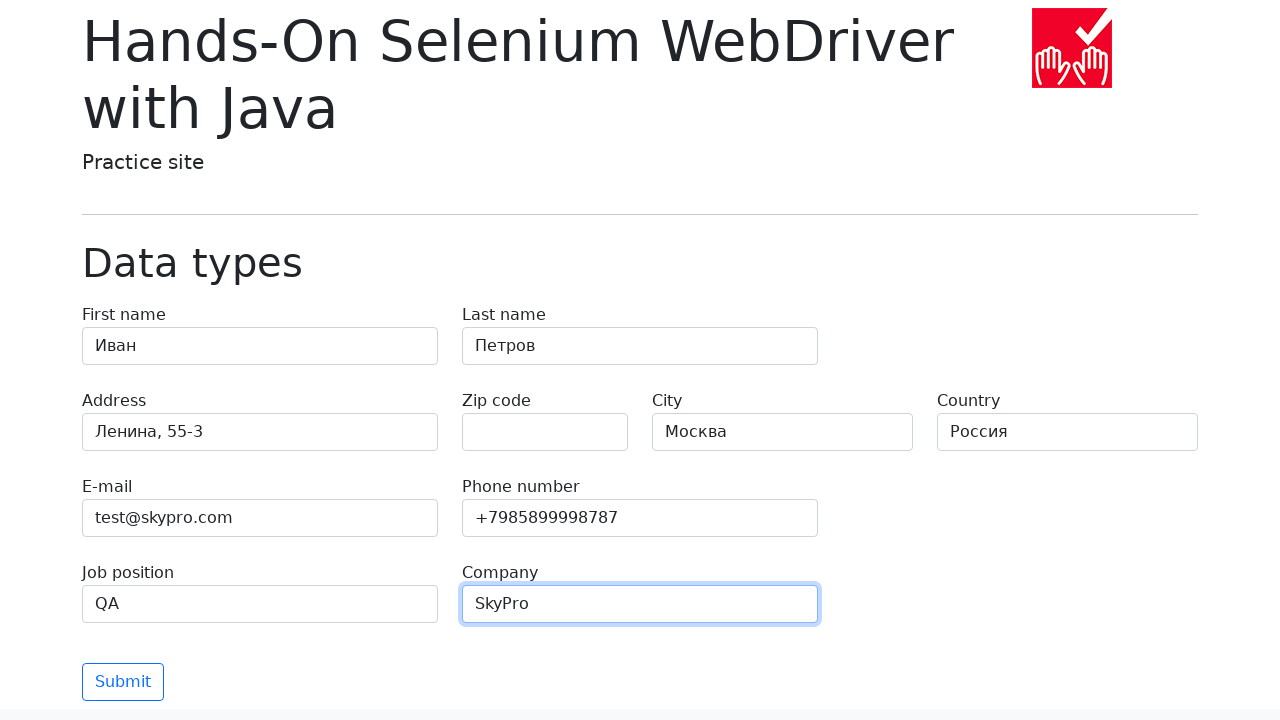

Clicked submit button to submit the form at (123, 682) on [type='submit']
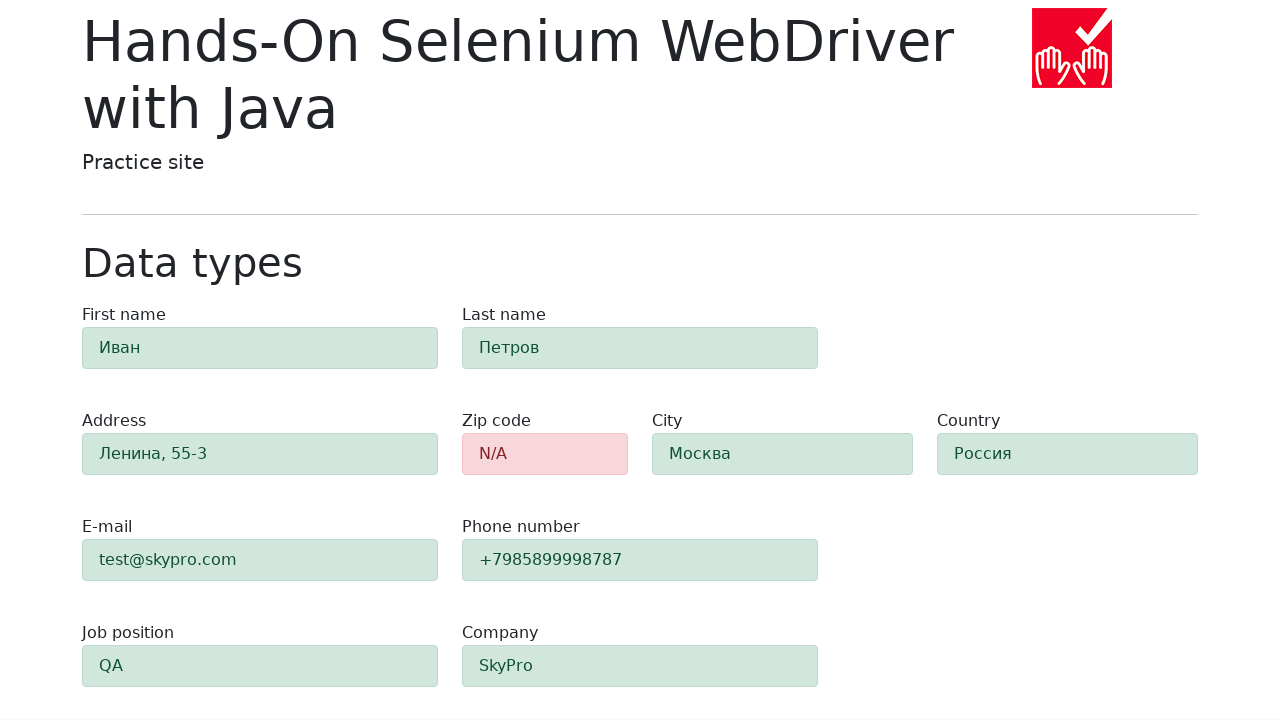

Form validation completed and zip-code field is highlighted
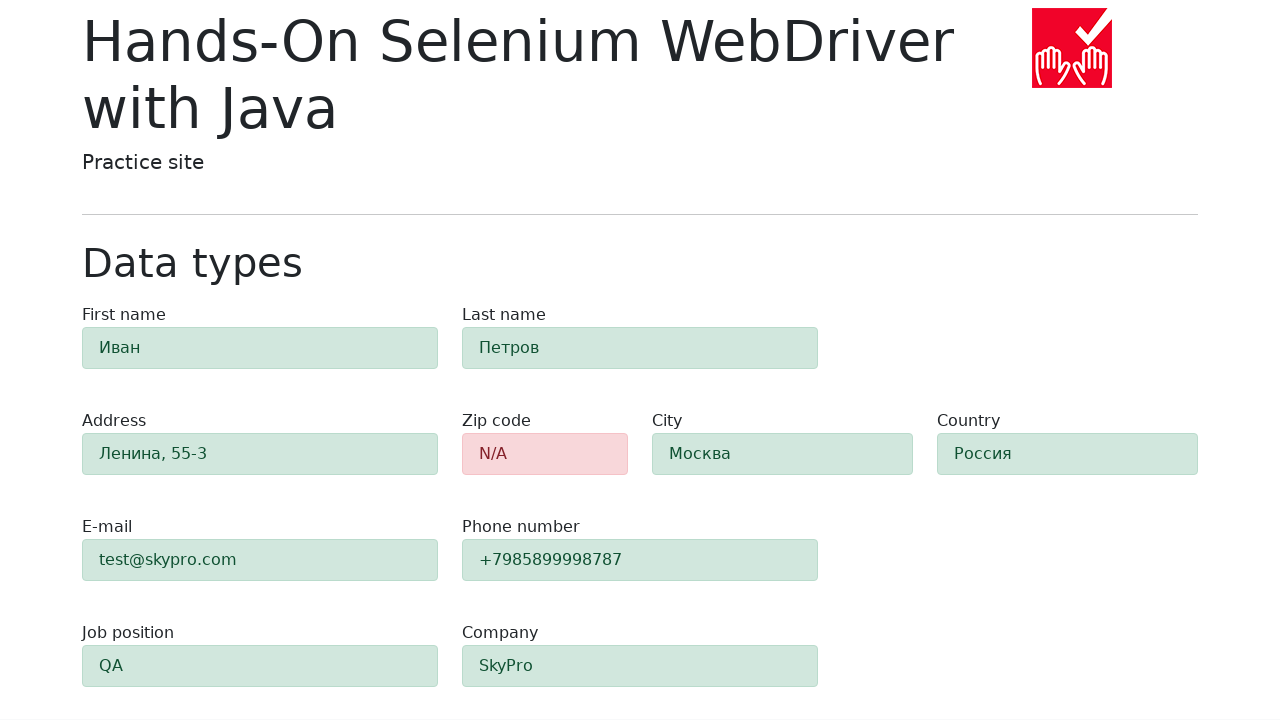

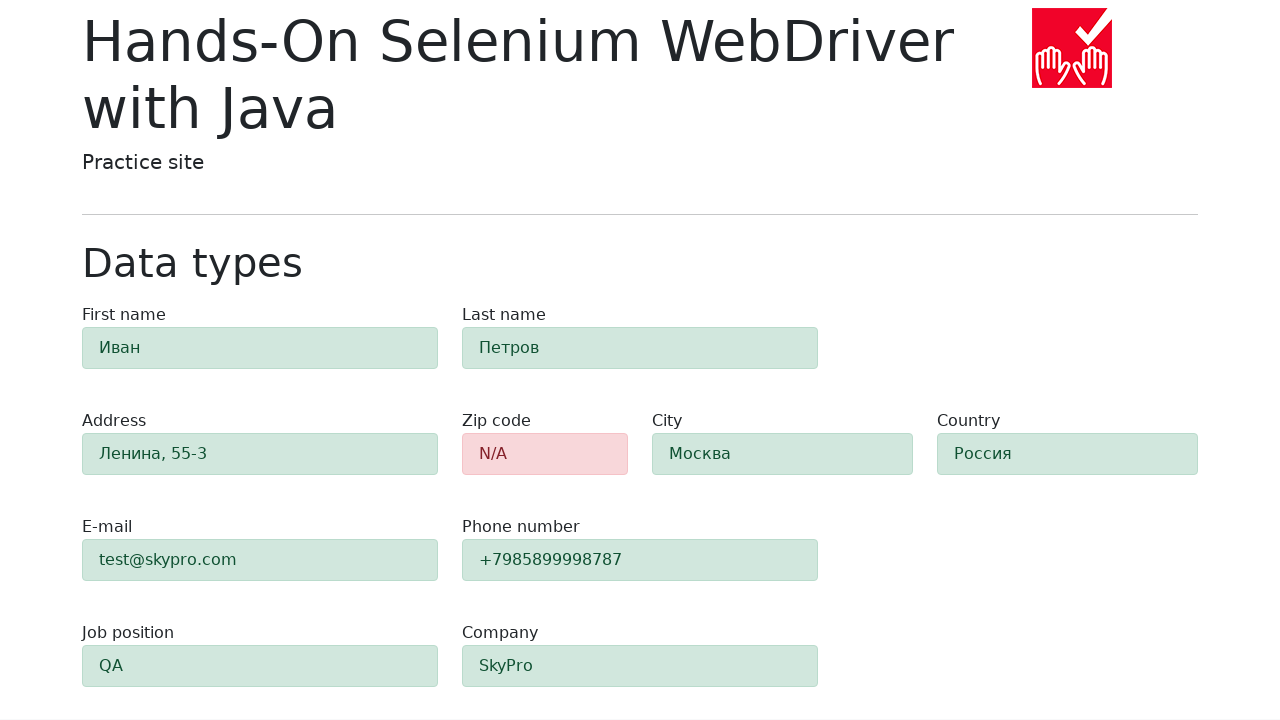